Clicks on the web form link and verifies that the page heading displays "Web form"

Starting URL: https://bonigarcia.dev/selenium-webdriver-java/

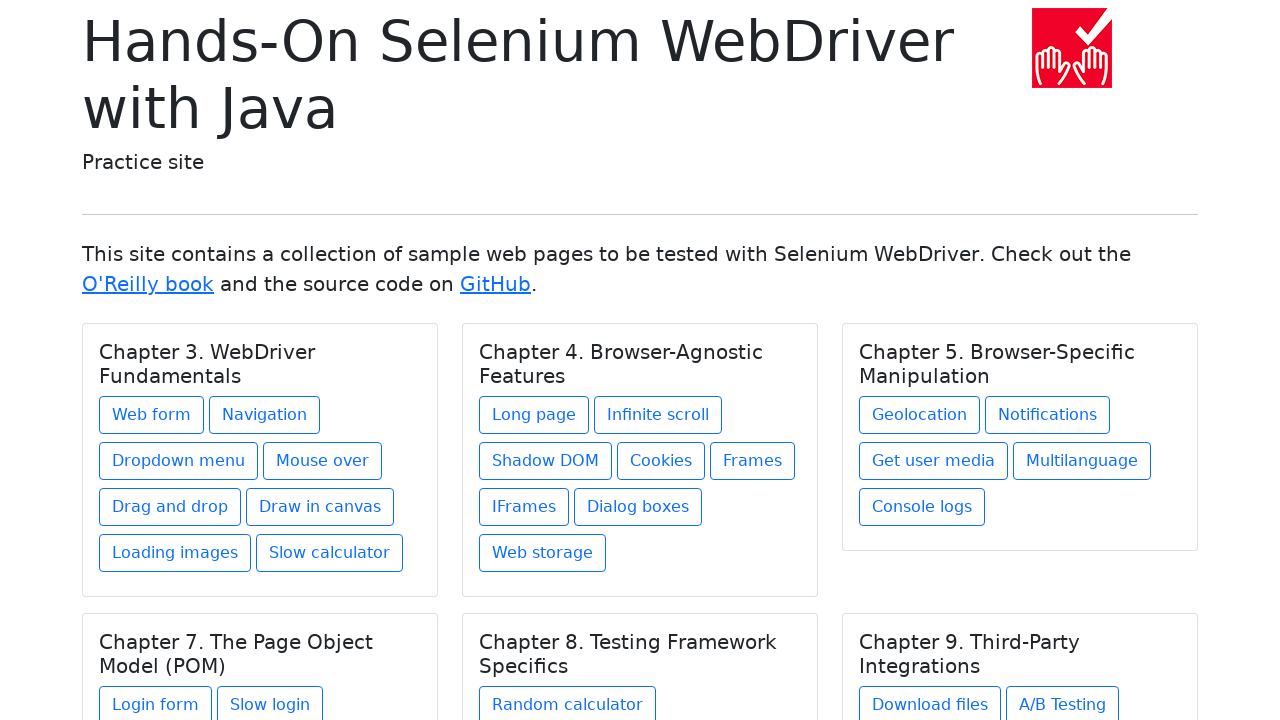

Navigated to https://bonigarcia.dev/selenium-webdriver-java/
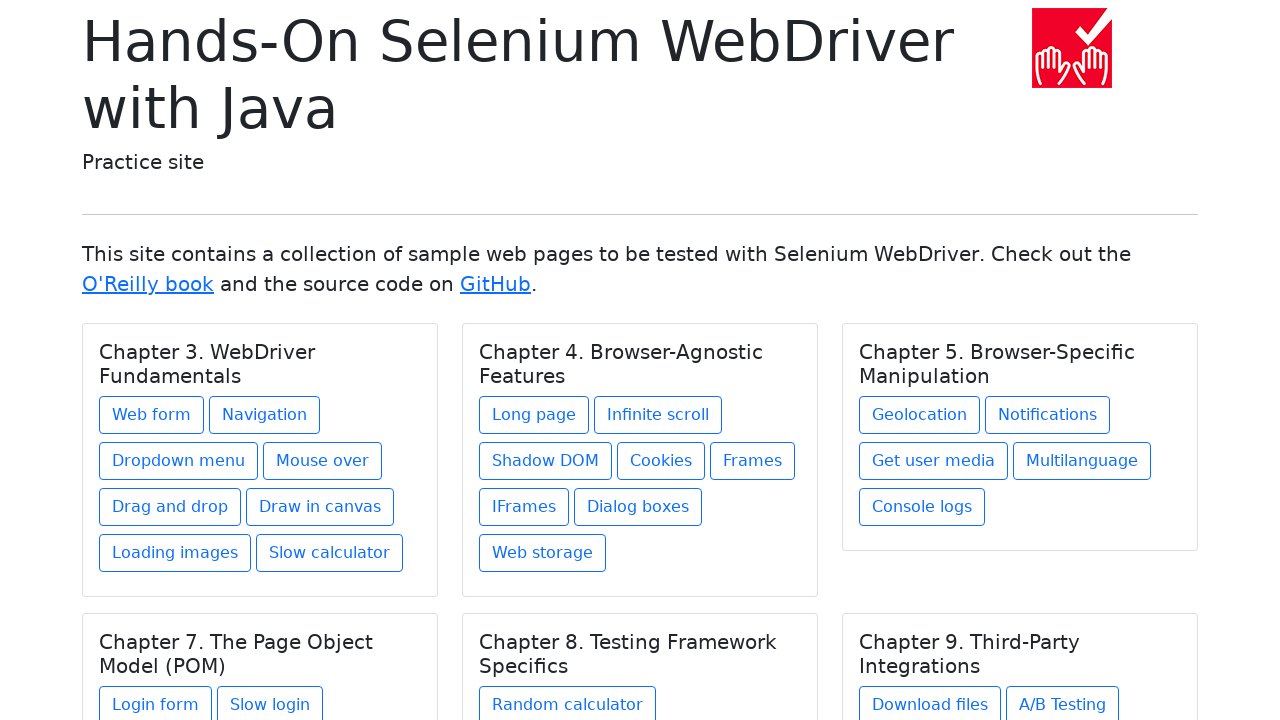

Clicked on the web form link at (152, 415) on a[href='web-form.html']
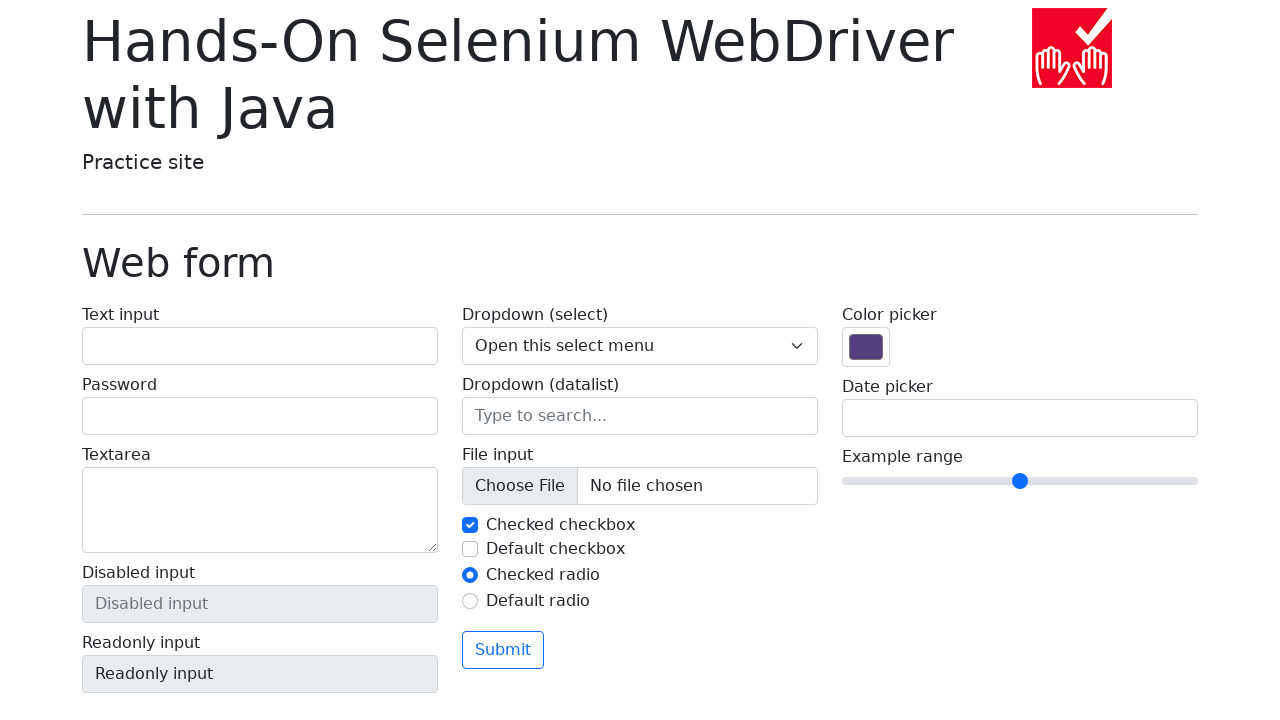

Located page heading element
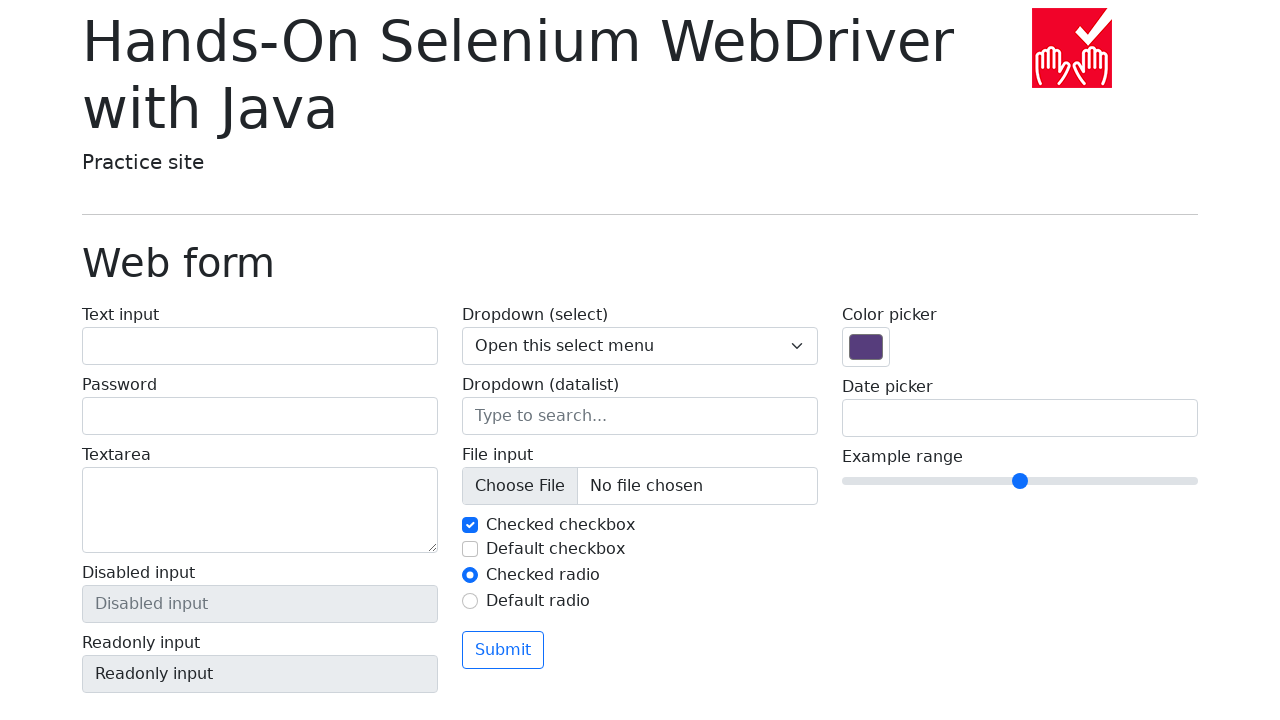

Verified that page heading displays 'Web form'
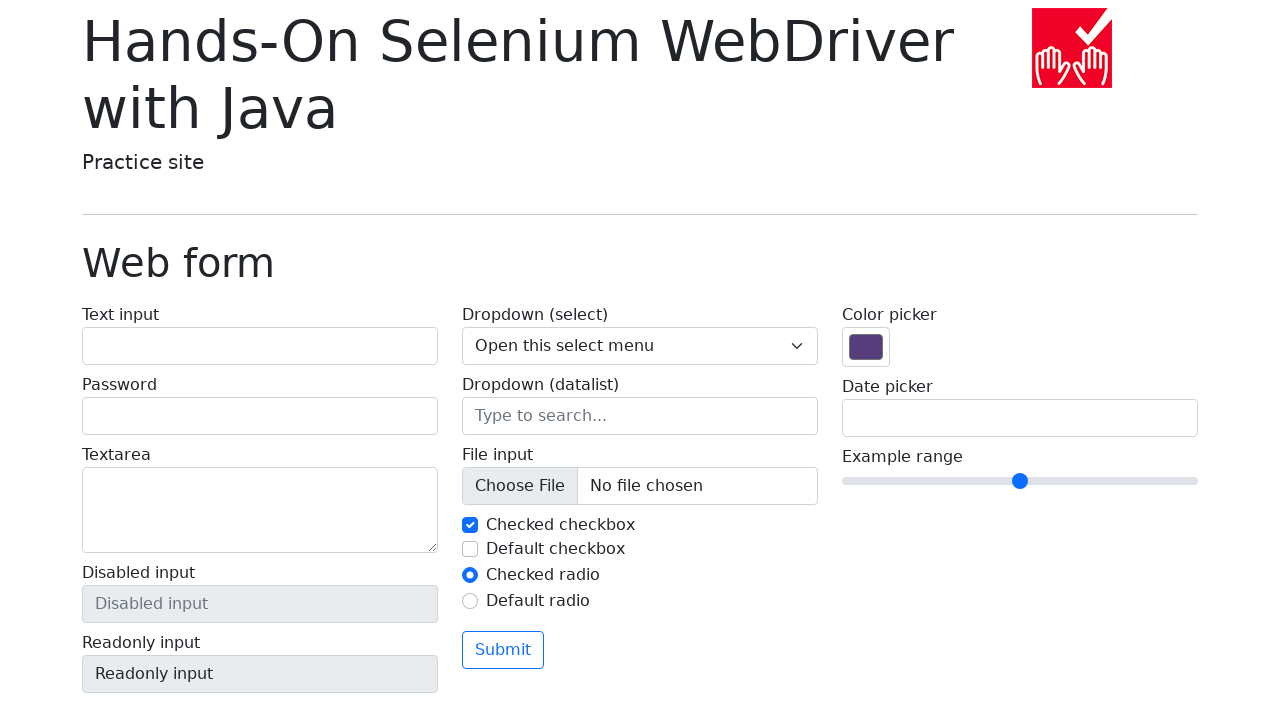

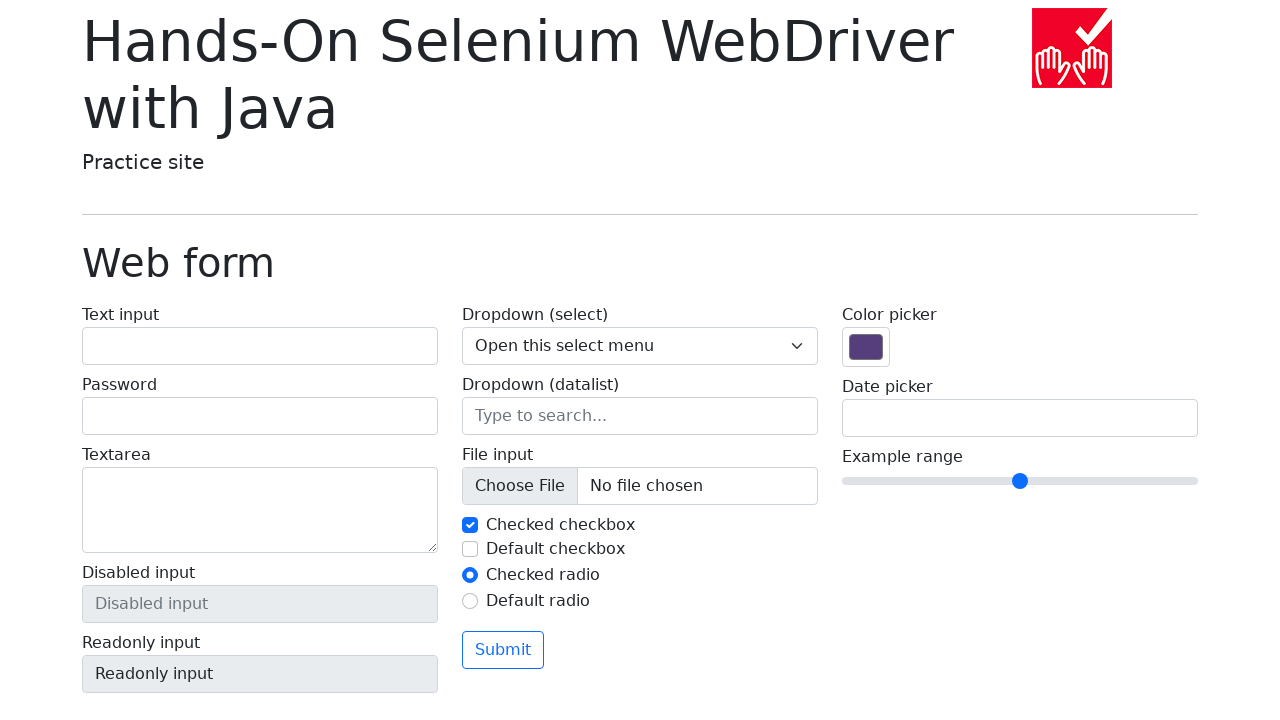